Tests dismissing a confirmation alert dialog

Starting URL: https://demoqa.com/alerts

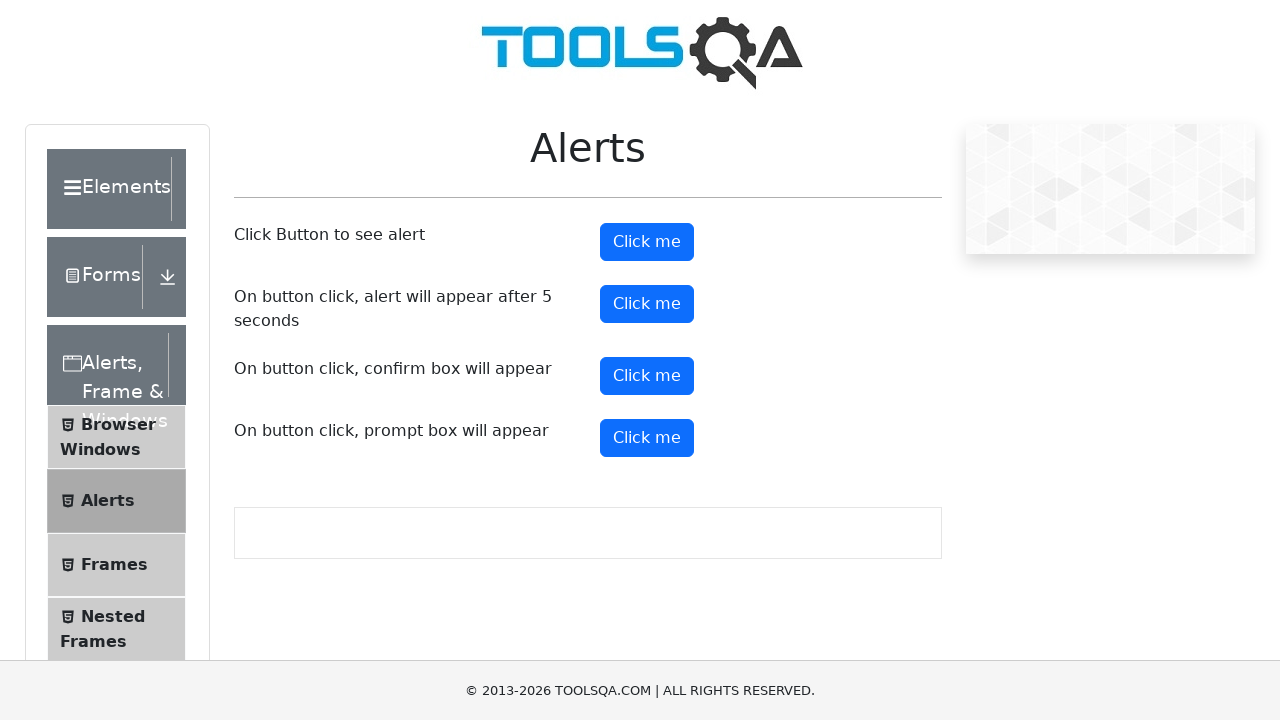

Set up dialog handler to dismiss confirmation alerts
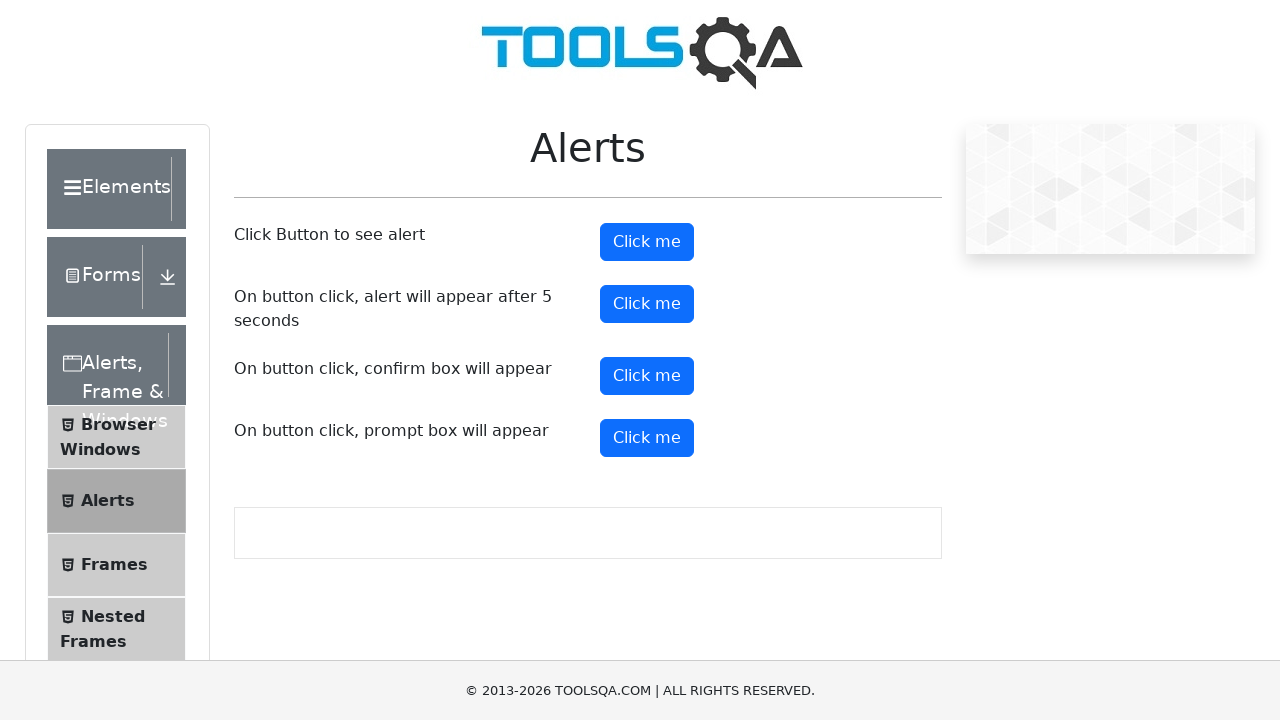

Clicked confirmation alert button at (647, 376) on #confirmButton
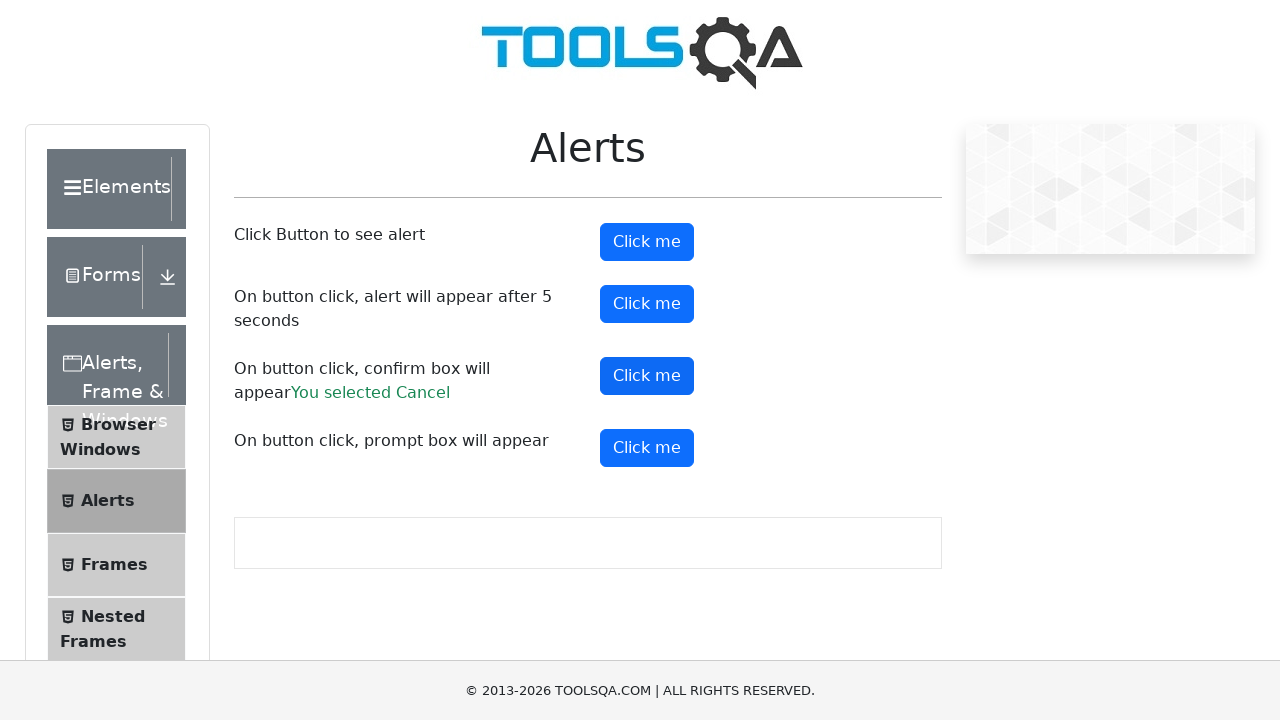

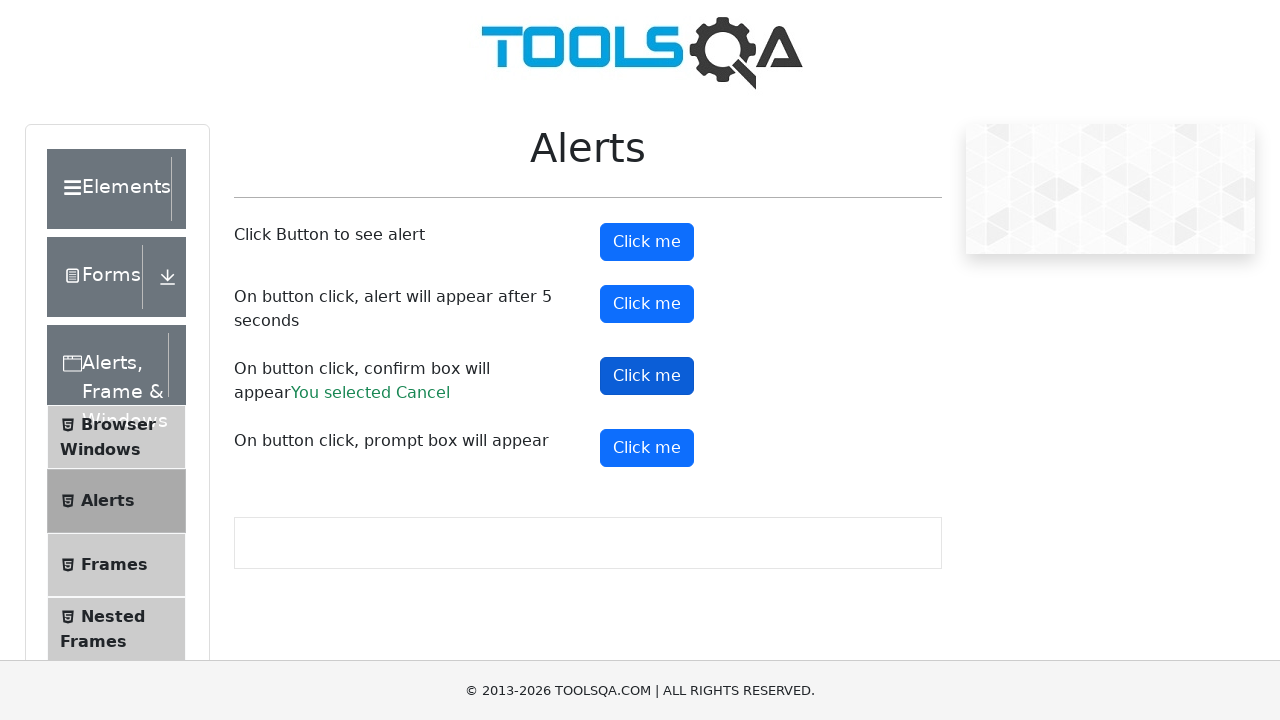